Navigates to browse languages section and verifies the table headers are displayed correctly

Starting URL: http://99-bottles-of-beer.net/lyrics.html

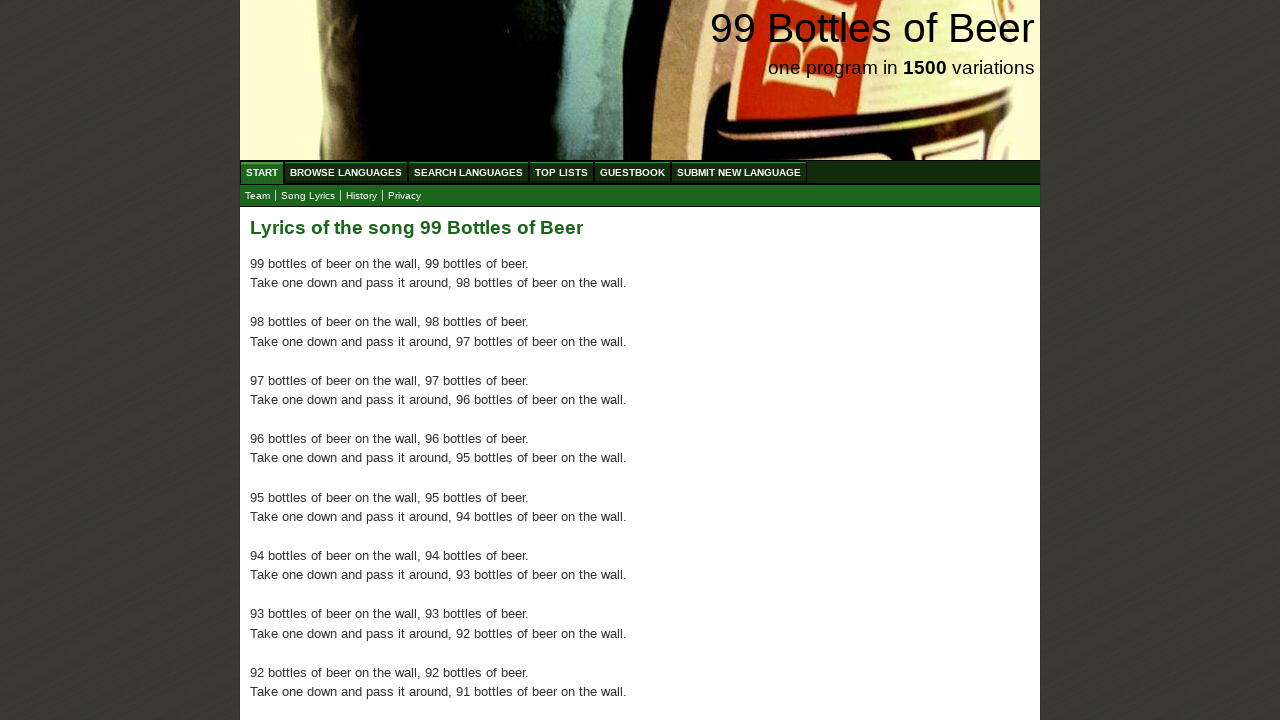

Clicked on Browse Languages menu at (346, 172) on xpath=//ul[@id='menu']/li/a[@href='/abc.html']
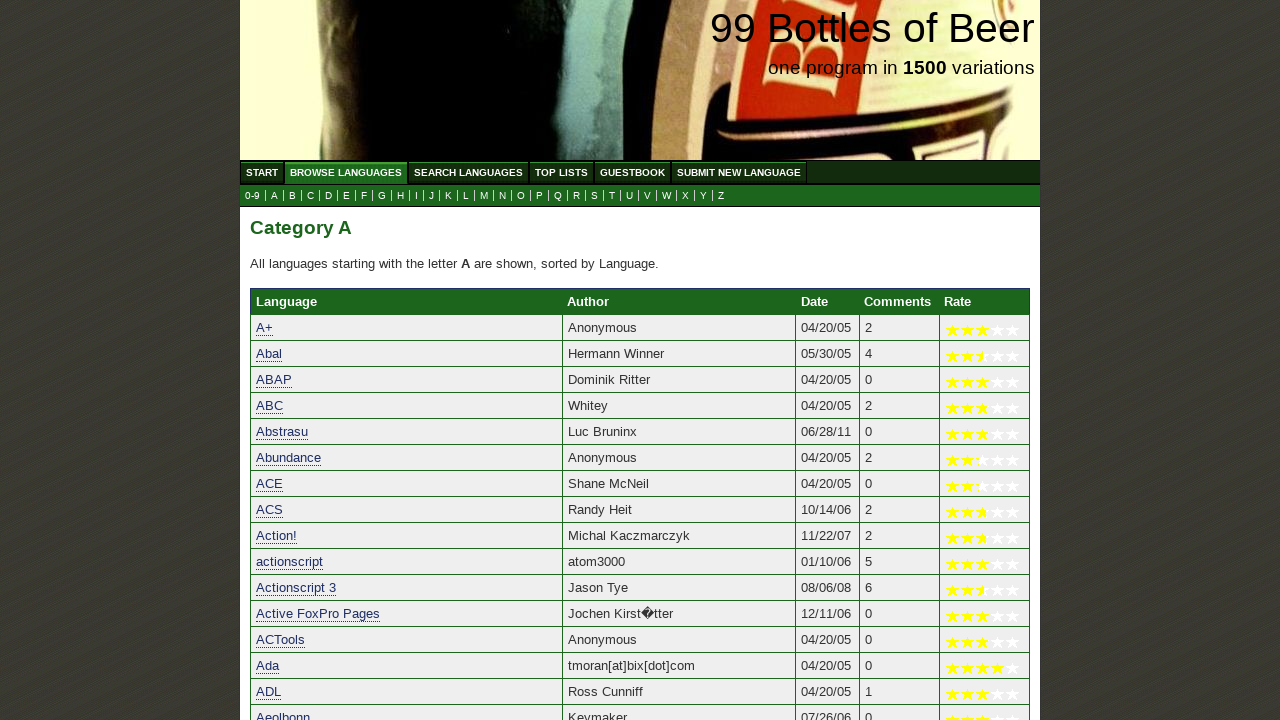

Table headers loaded successfully
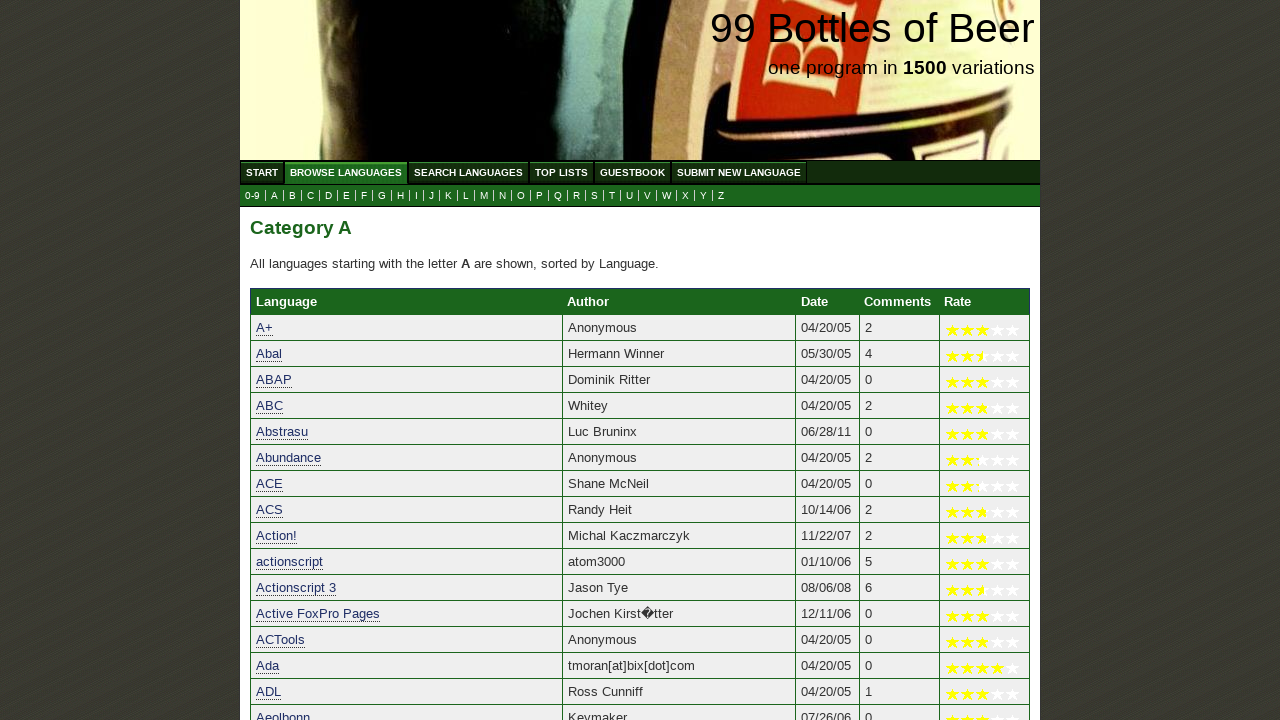

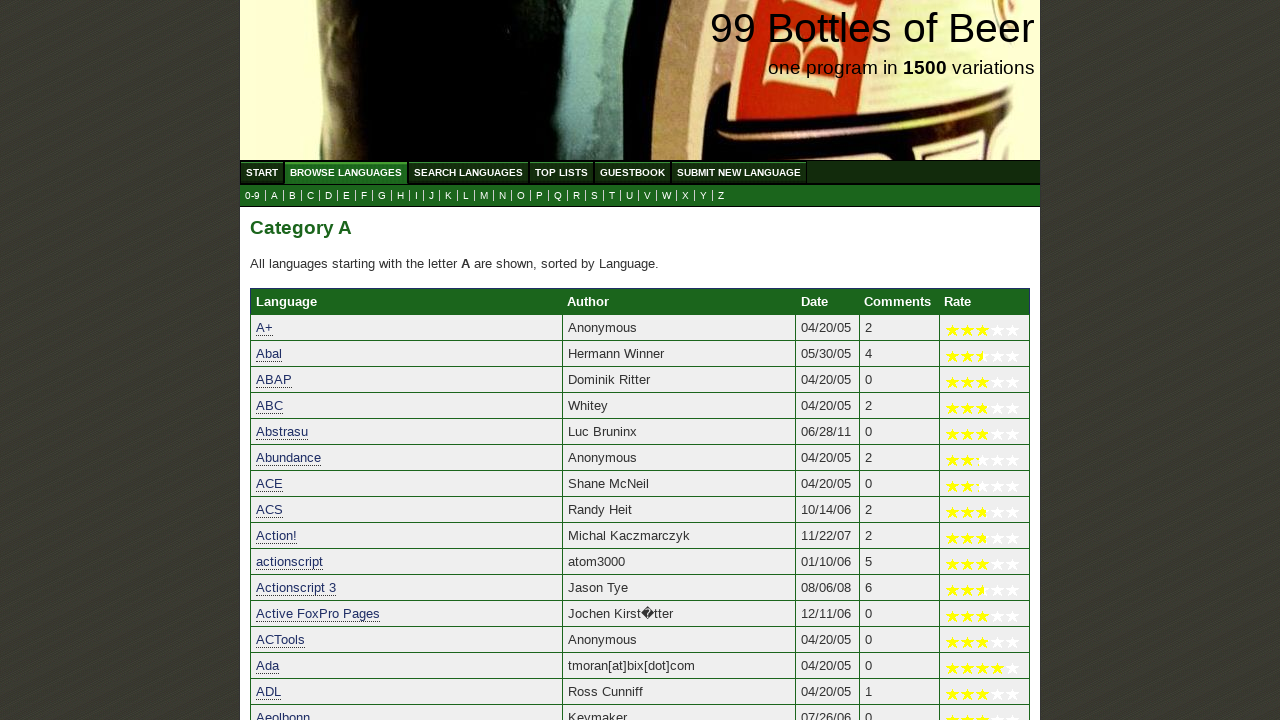